Tests scrollable modal functionality on a scrolled page by scrolling to the bottom of the page, opening a modal via JavaScript, and verifying the scrollable modal content is displayed.

Starting URL: https://applitools.github.io/demo/TestPages/ModalsPage

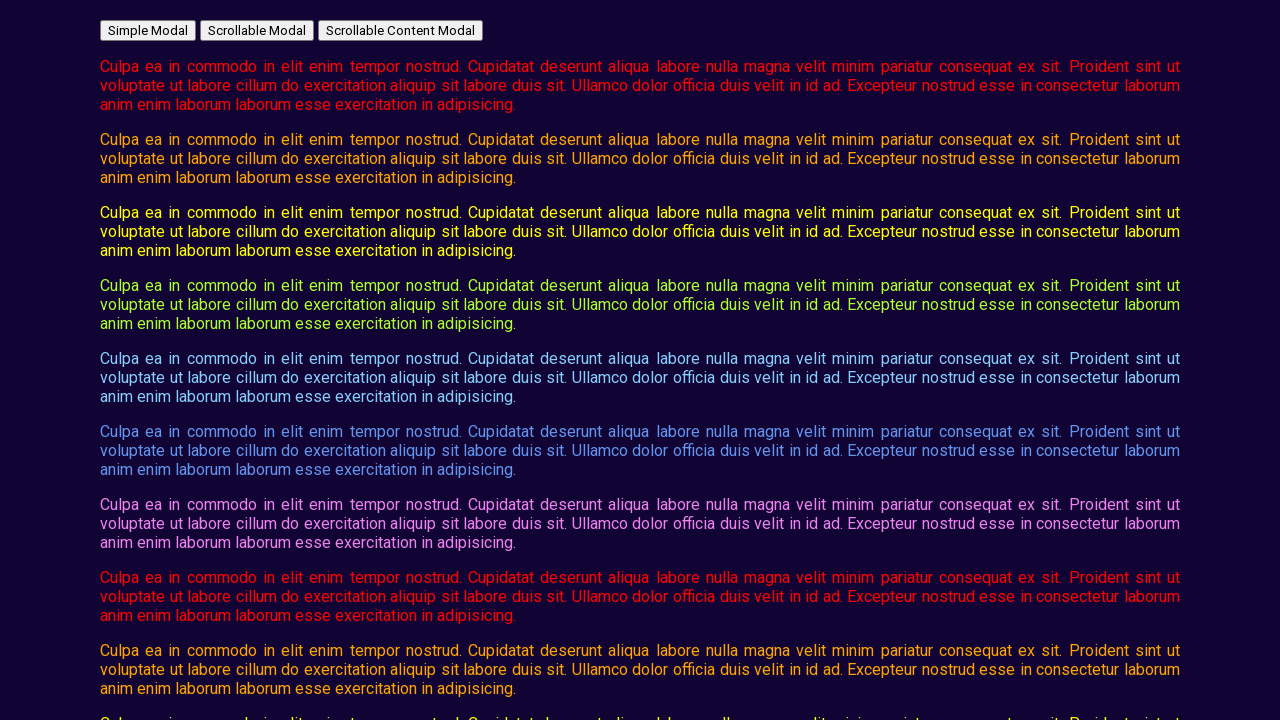

Set viewport size to 1024x768
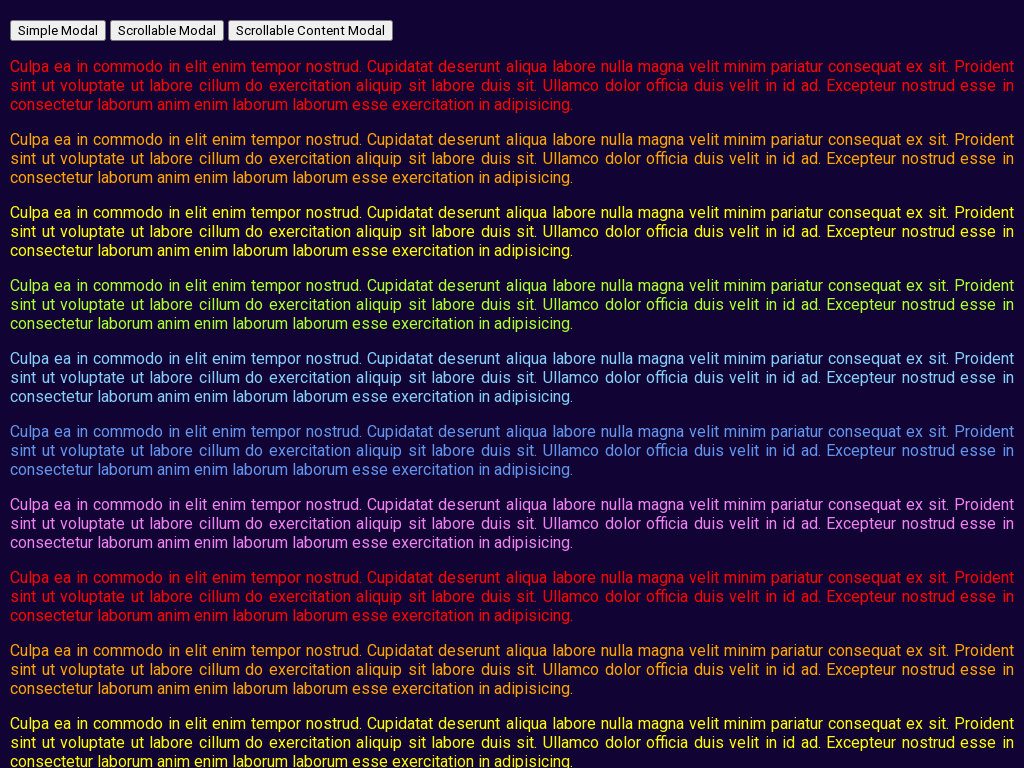

Scrolled to bottom of page by bringing 17th paragraph into view
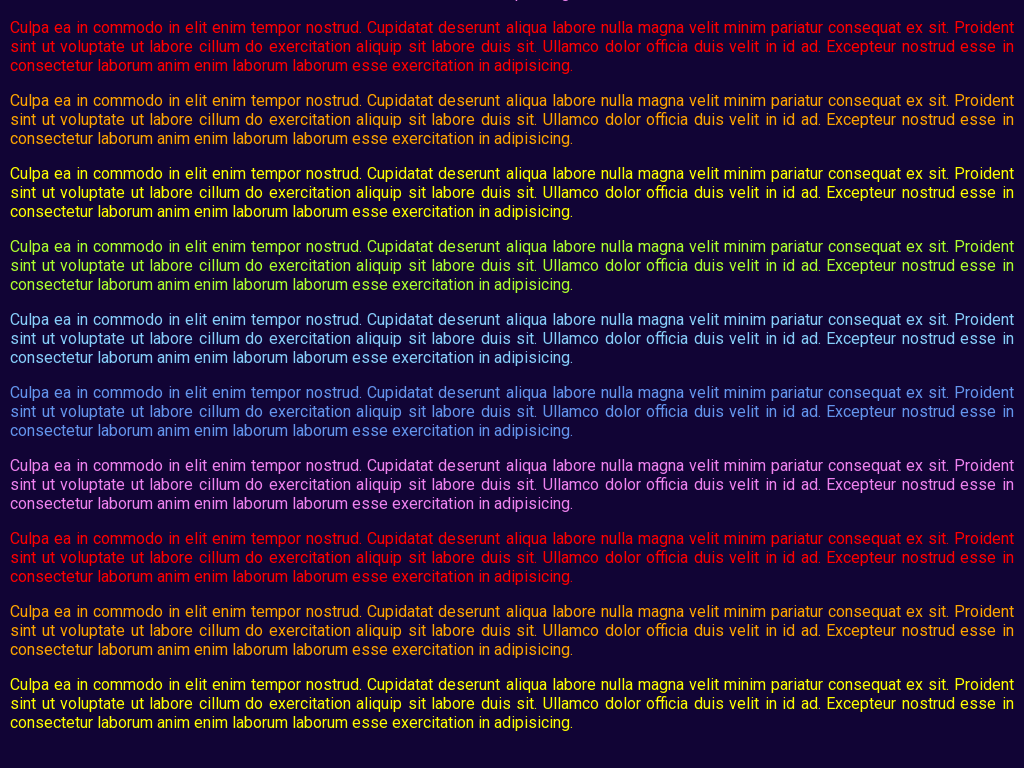

Opened scrollable content modal via JavaScript
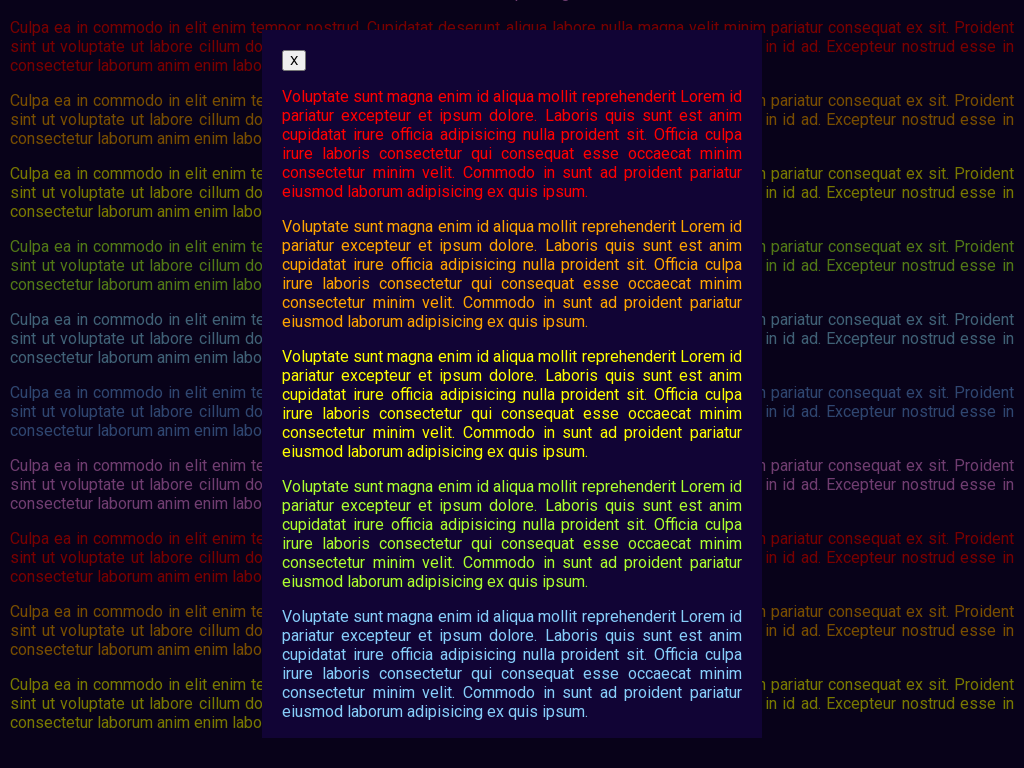

Scrollable modal content is now visible
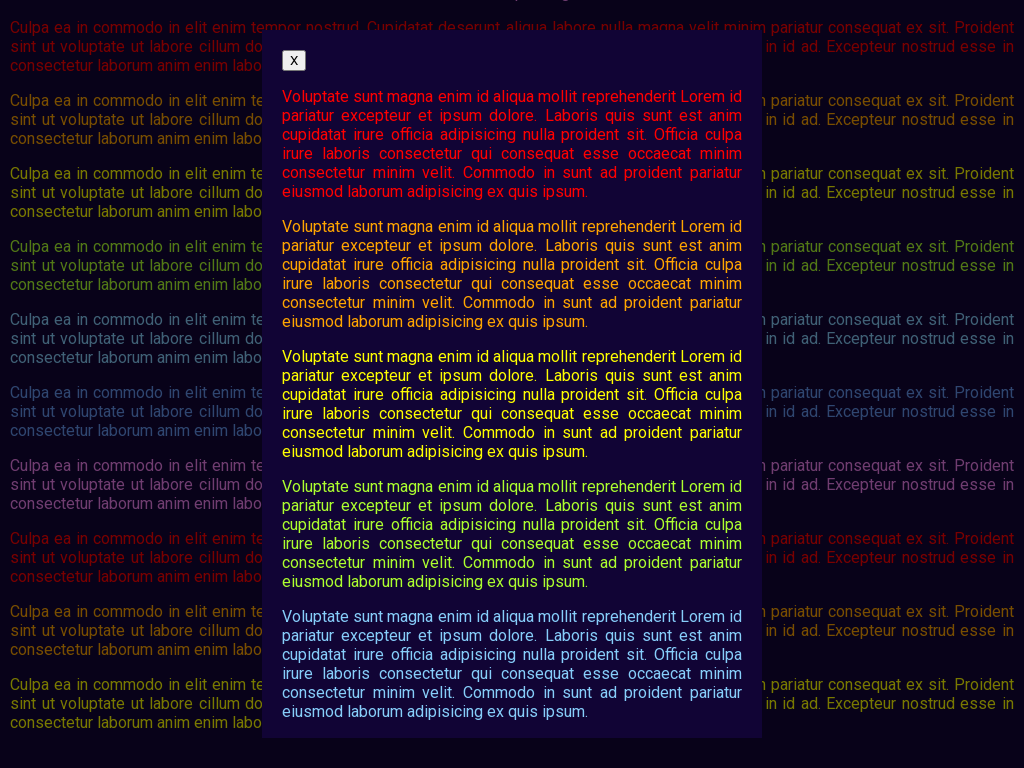

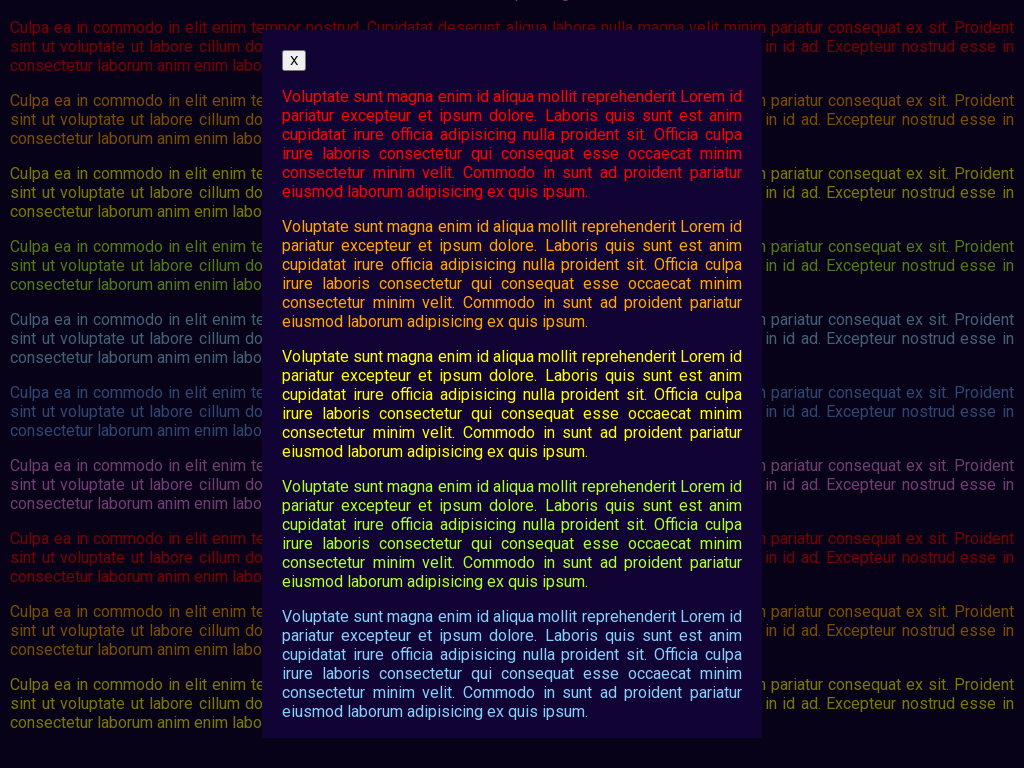